Tests browser window handling by clicking a button to open a new tab and verifying content in the new tab

Starting URL: https://demoqa.com/browser-windows

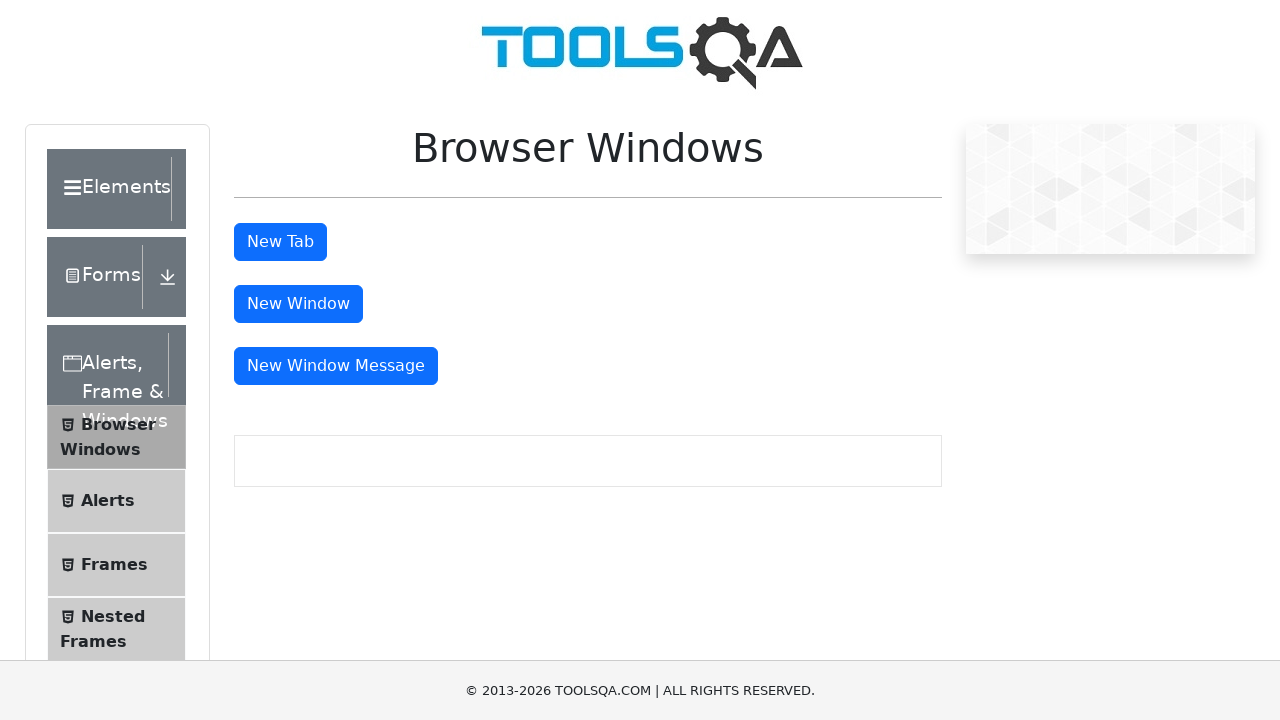

Clicked tab button to open new tab at (280, 242) on #tabButton
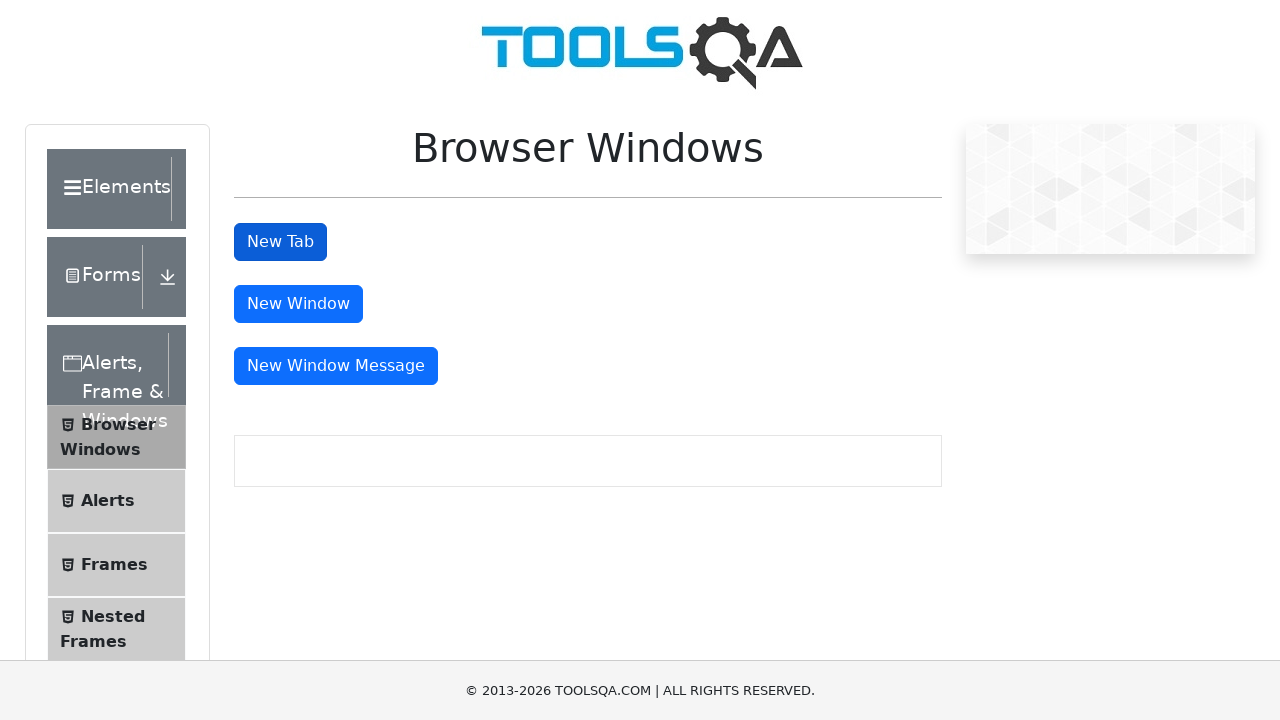

New tab opened and page reference acquired
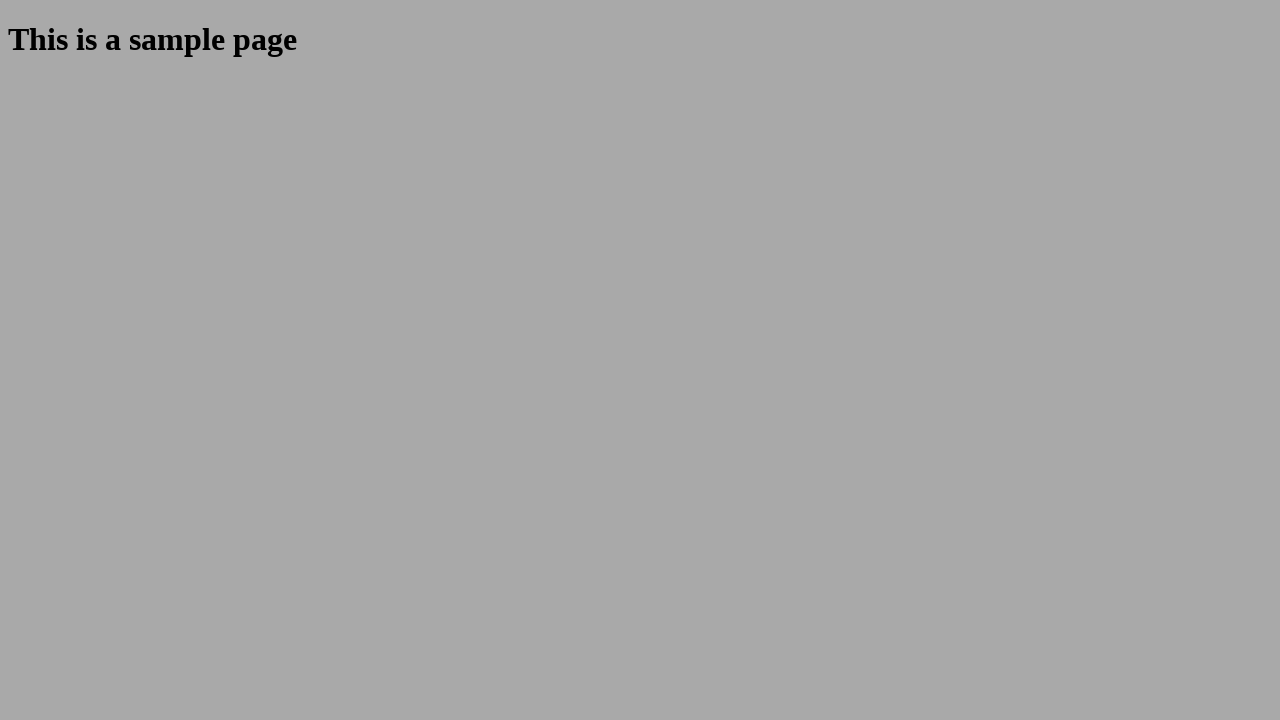

Waited for sample heading to load in new tab
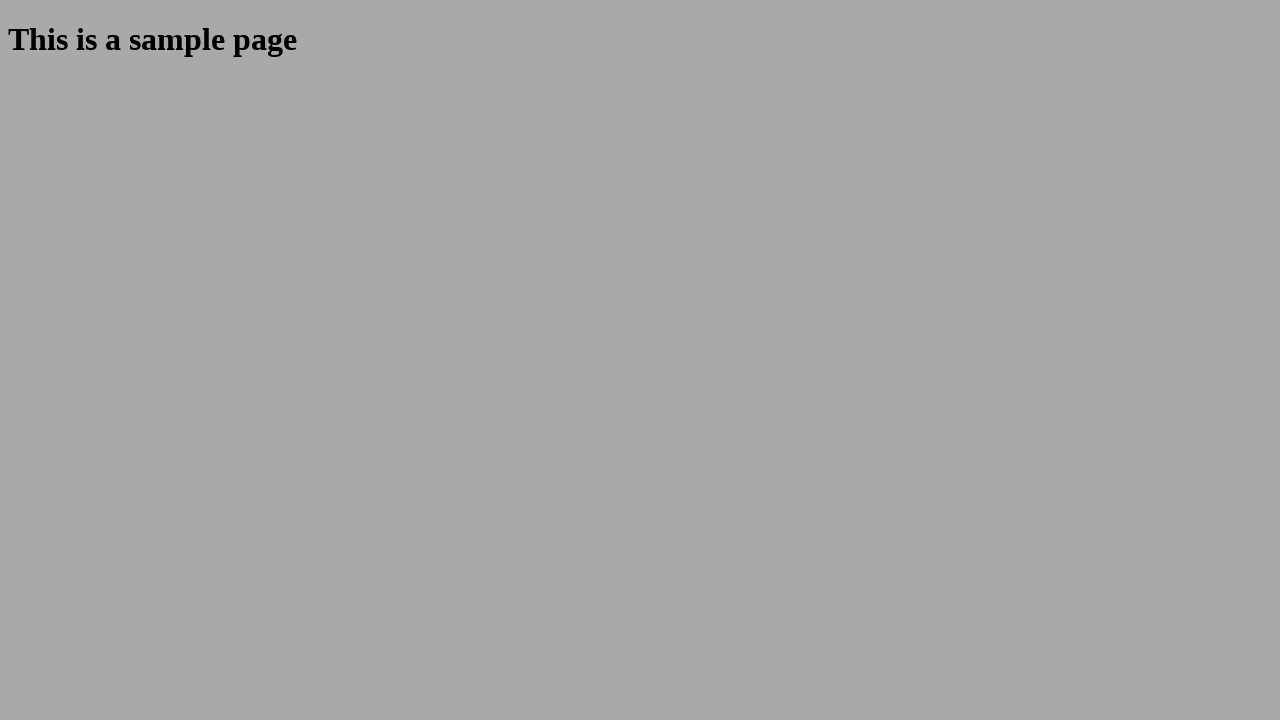

Retrieved heading text: 'This is a sample page'
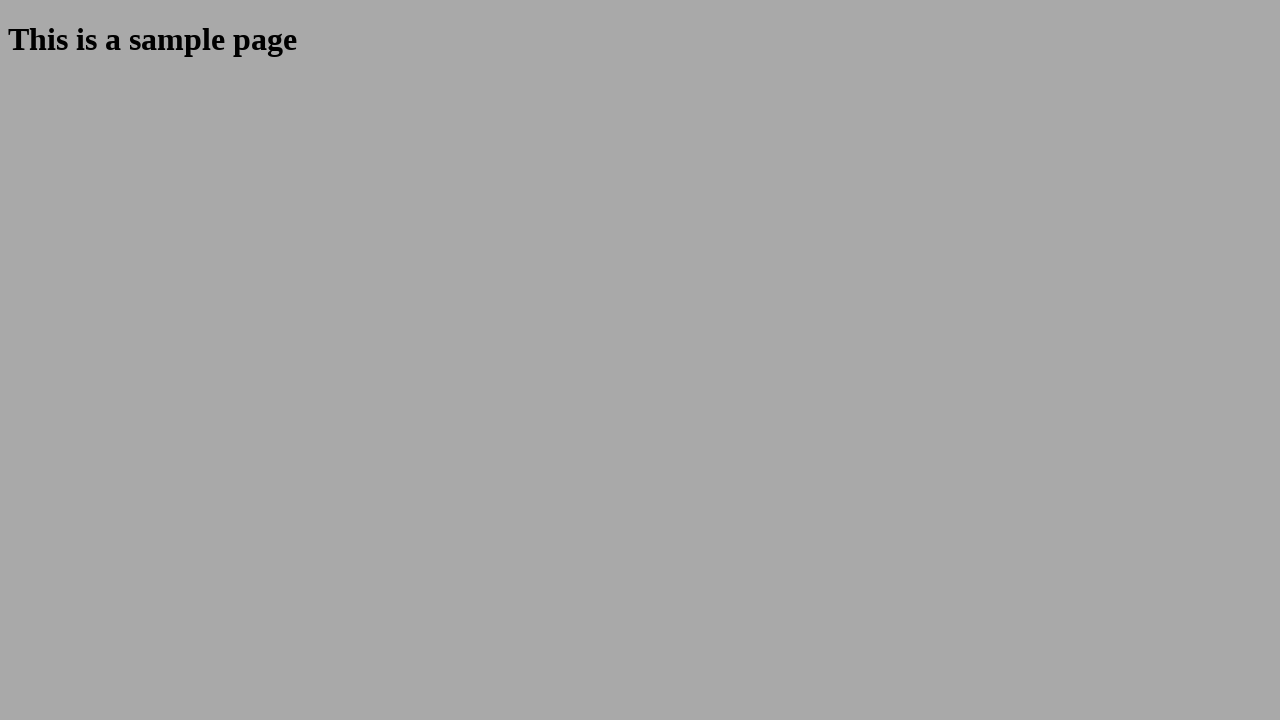

Closed the new tab
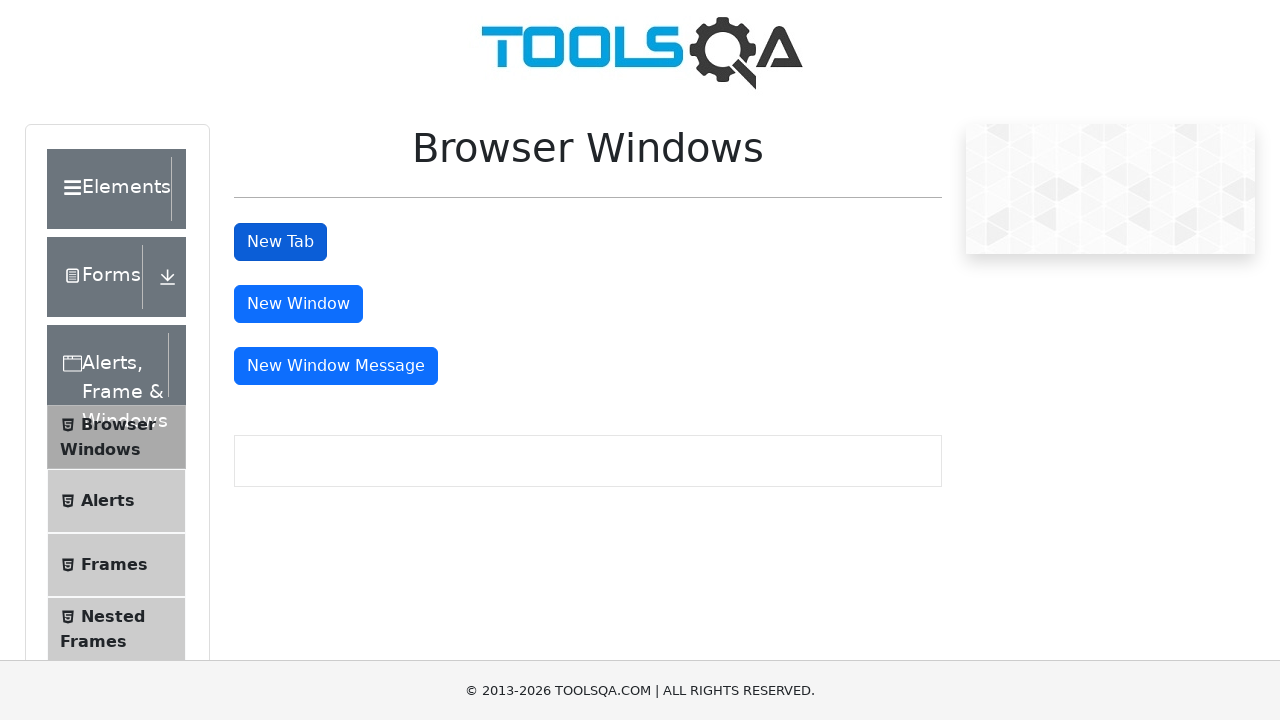

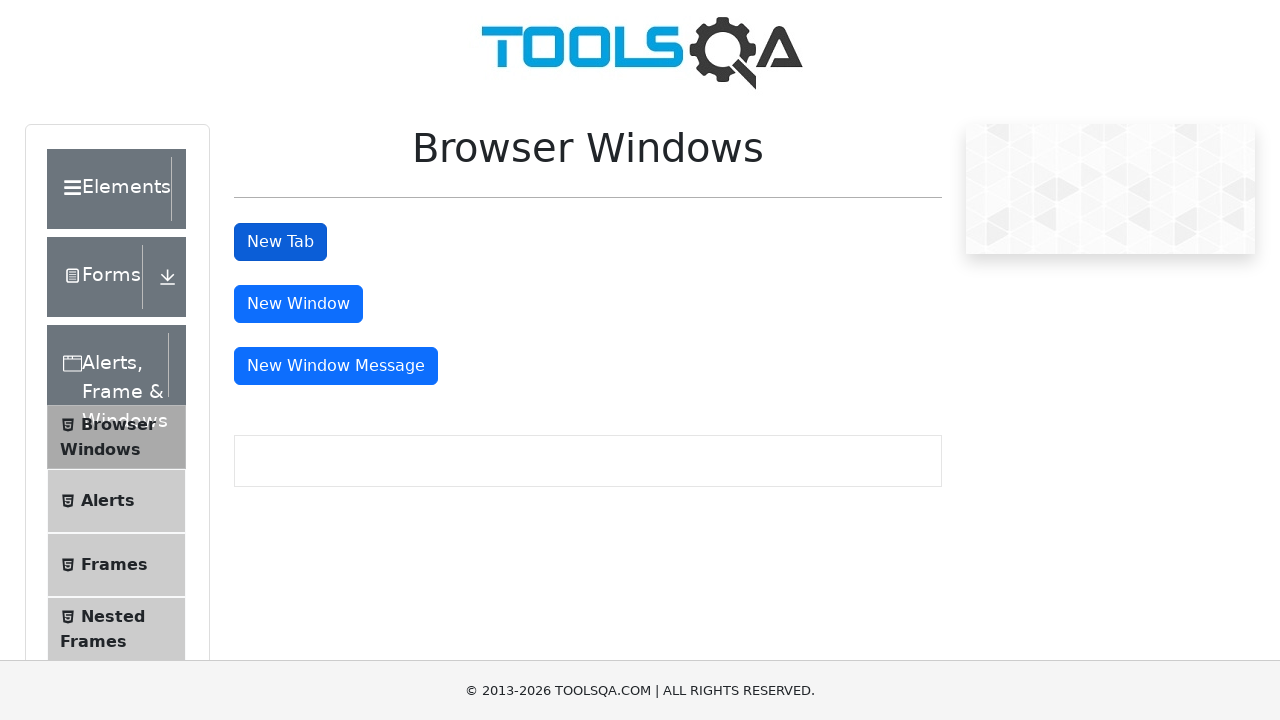